Tests JavaScript confirm dialog by clicking confirm button and accepting the confirmation

Starting URL: https://demoqa.com/alerts

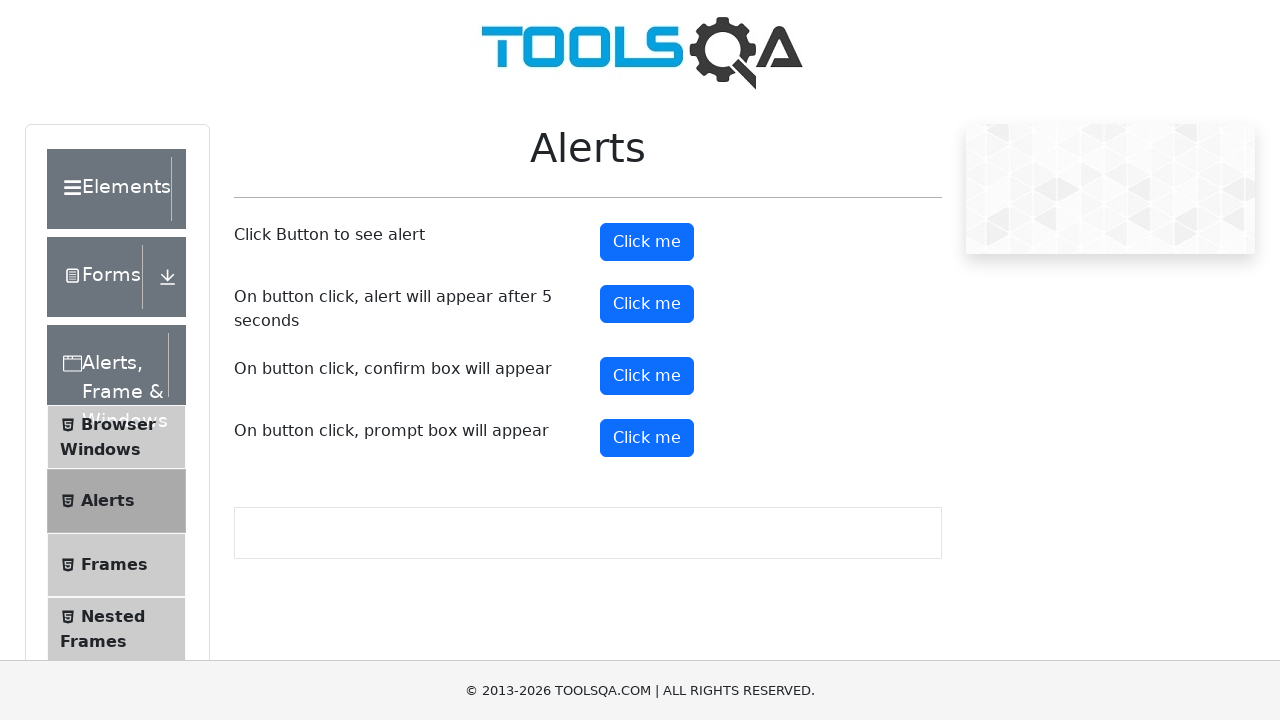

Set up dialog handler to accept confirm dialogs
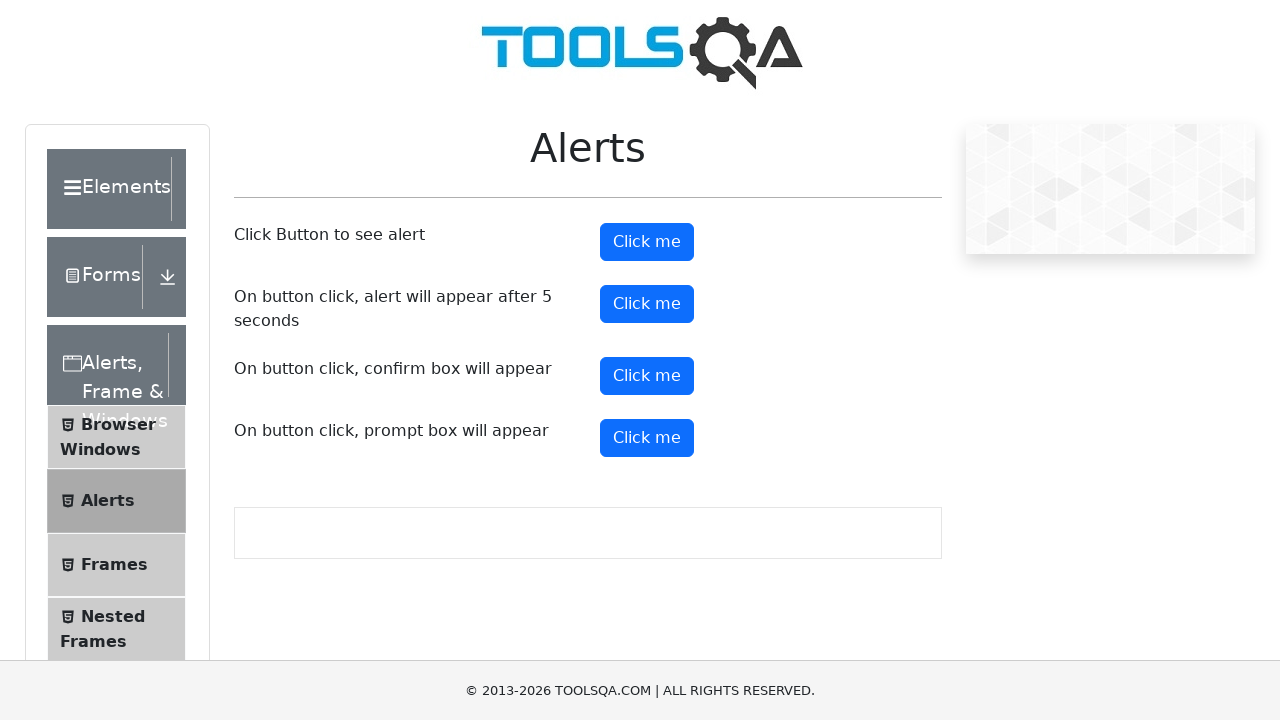

Clicked confirm button to trigger confirm dialog at (647, 376) on #confirmButton
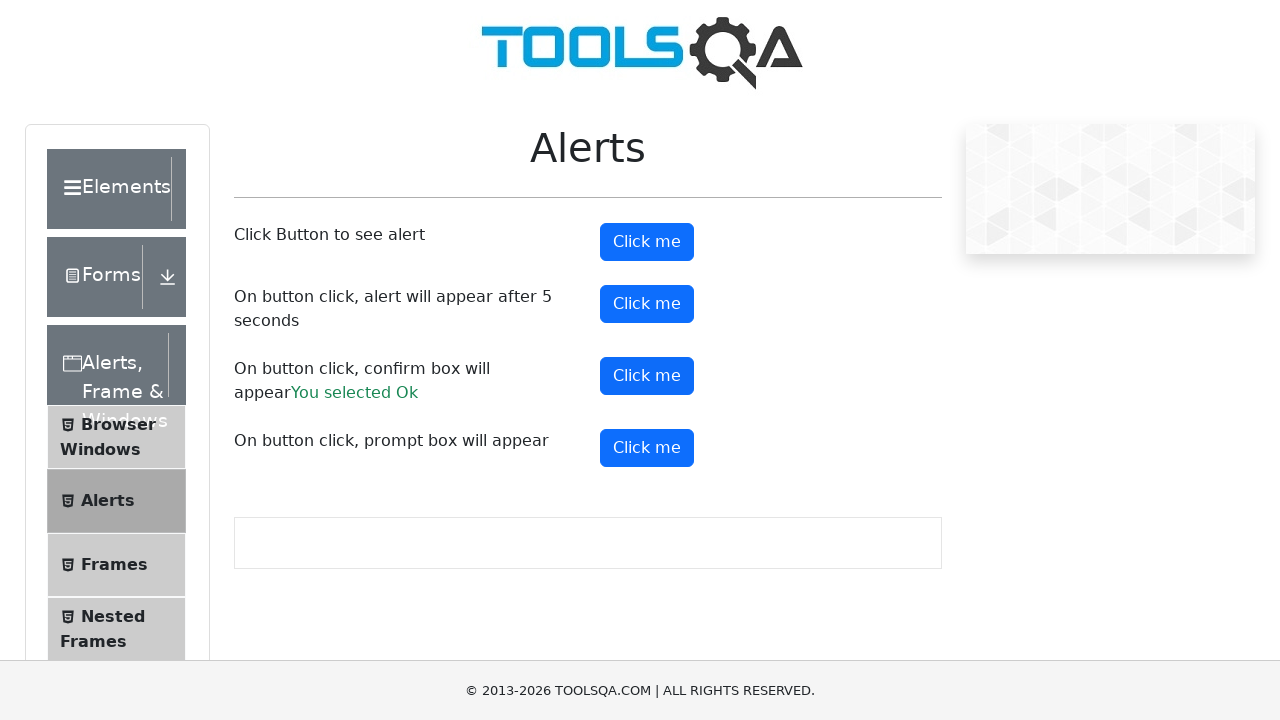

Confirm dialog result appeared
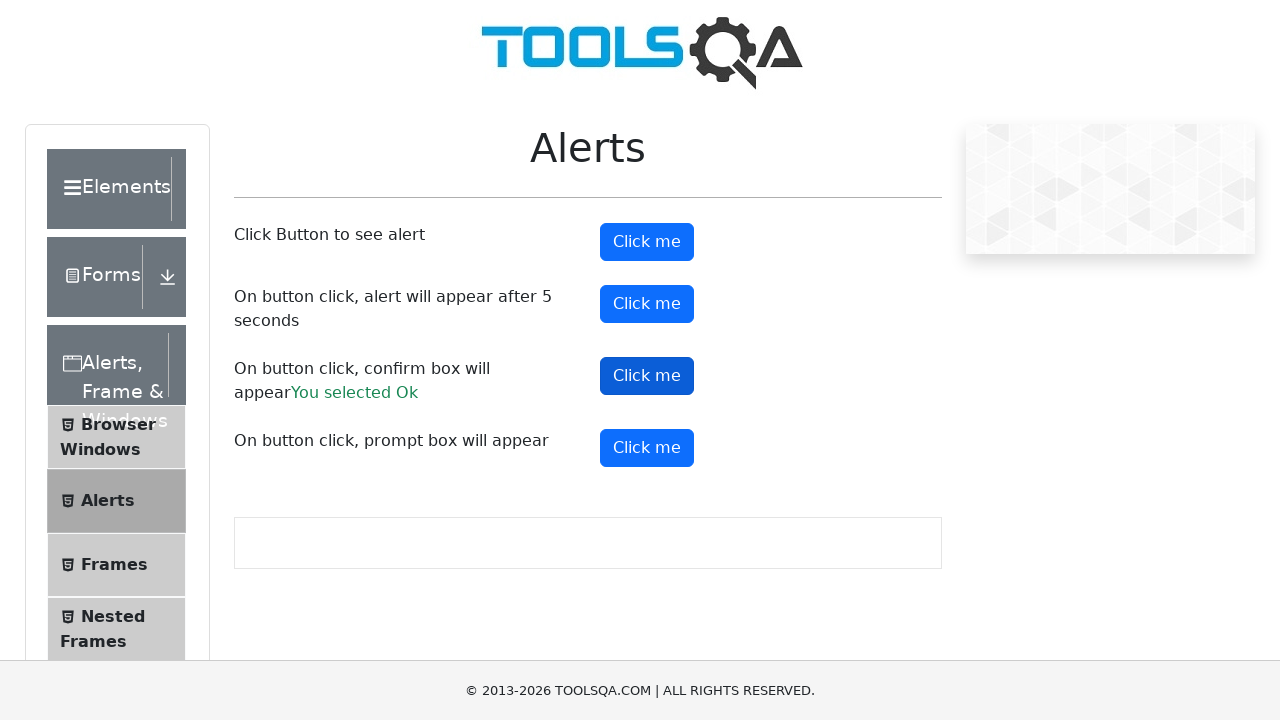

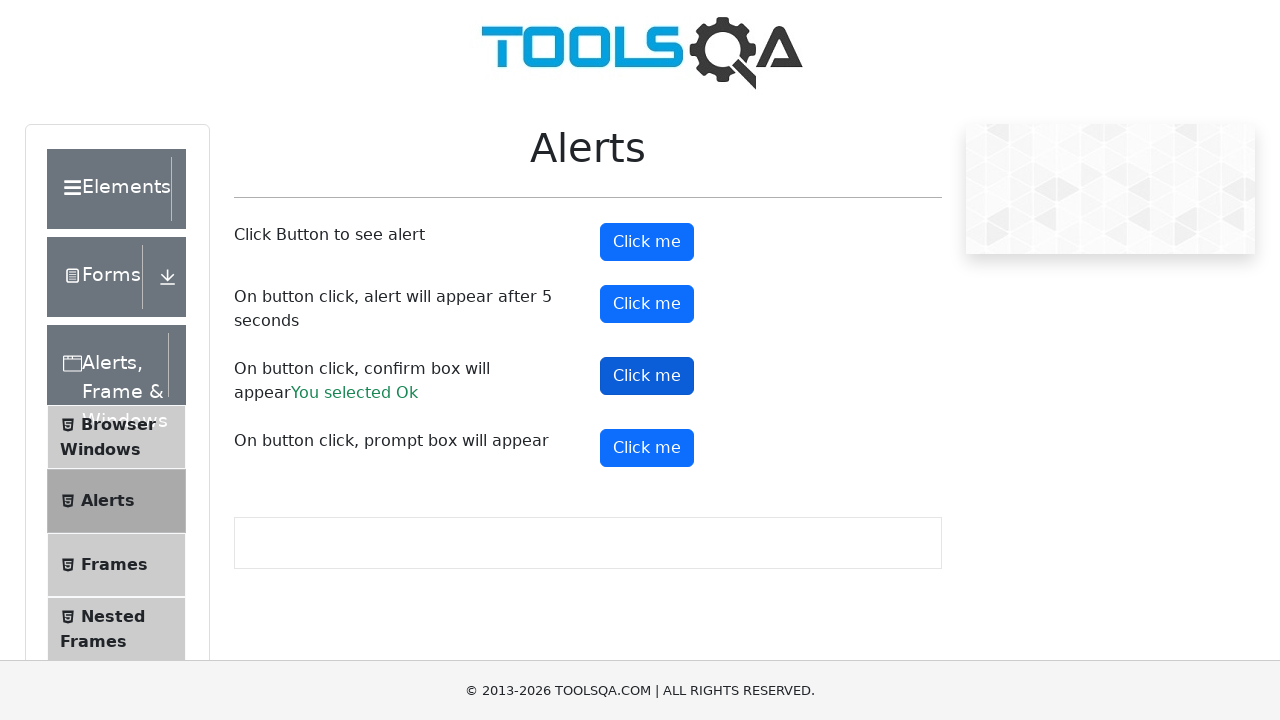